Tests dropdown interaction on an HTML practice page by clicking on a blog archive dropdown menu element

Starting URL: https://www.hyrtutorials.com/p/html-dropdown-elements-practice.html

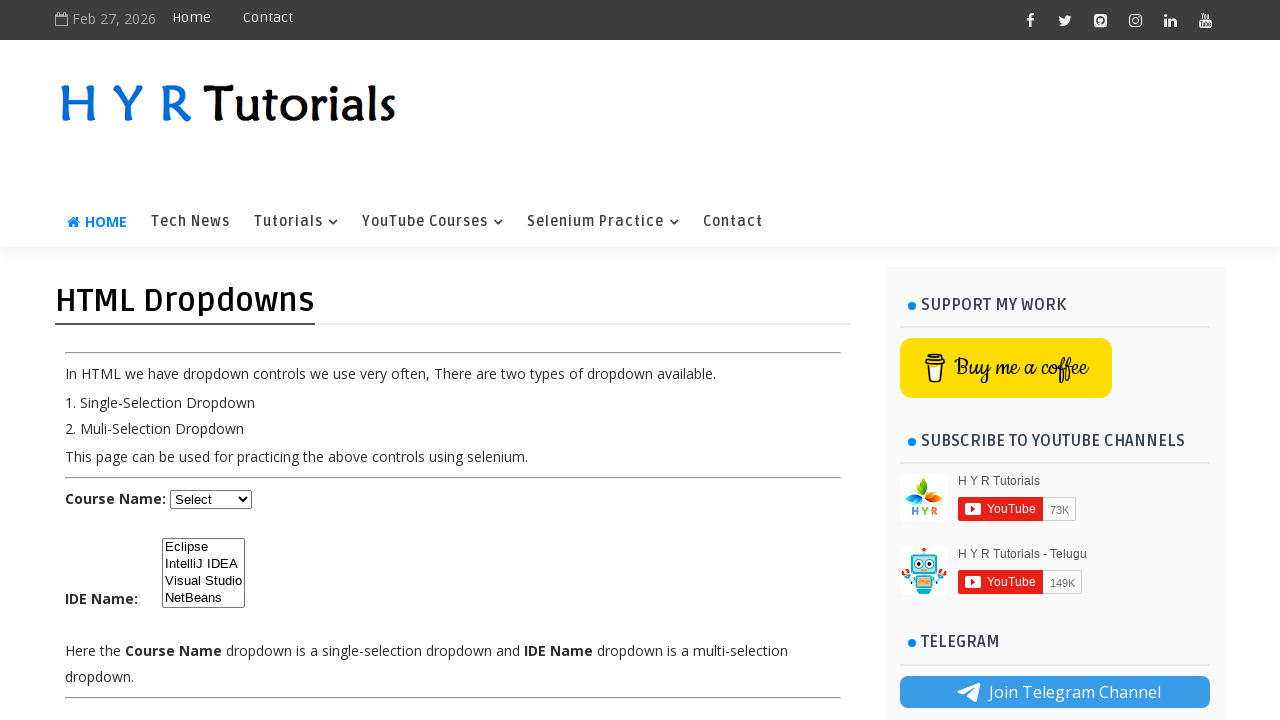

Navigated to HTML dropdown elements practice page
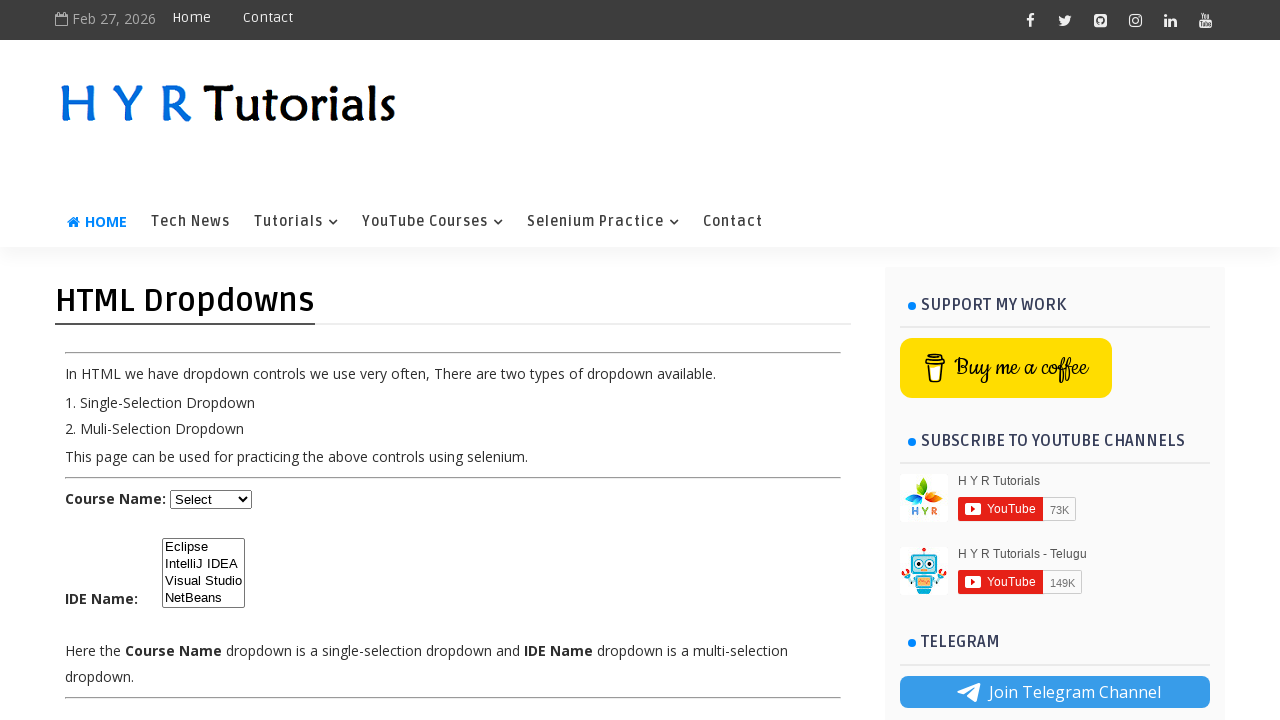

Clicked on blog archive dropdown menu element at (1055, 360) on #BlogArchive1_ArchiveMenu
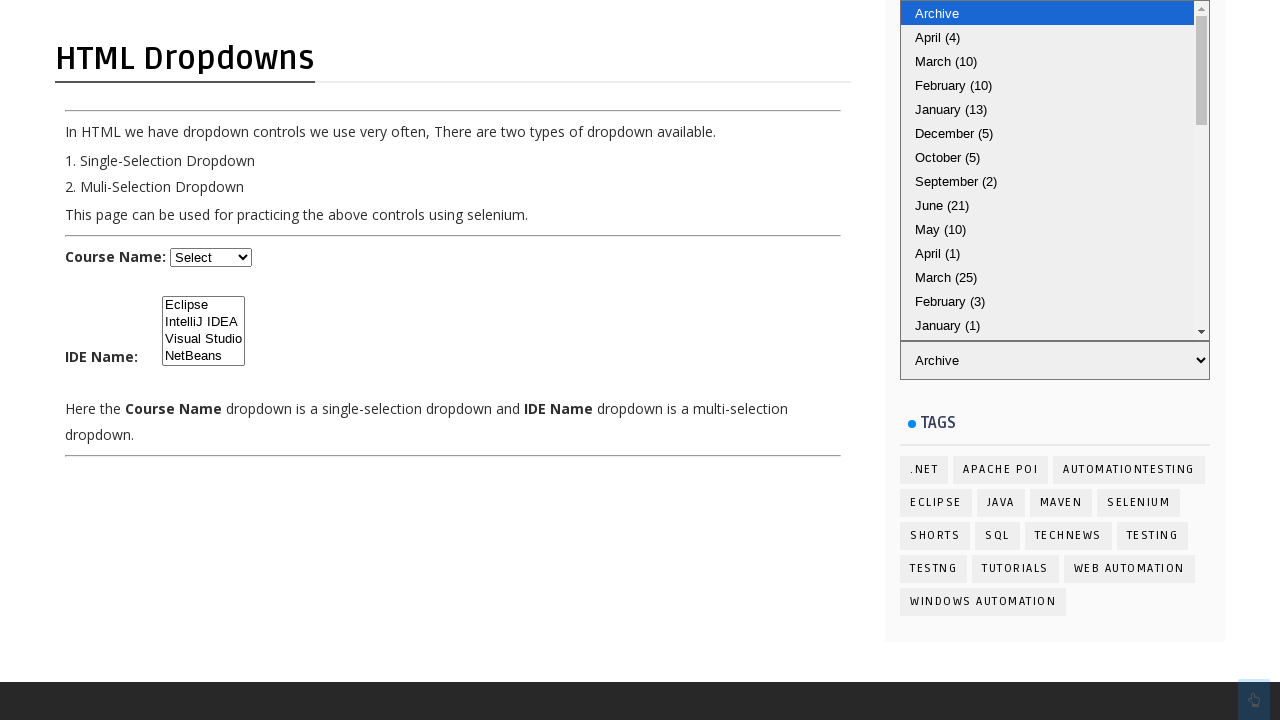

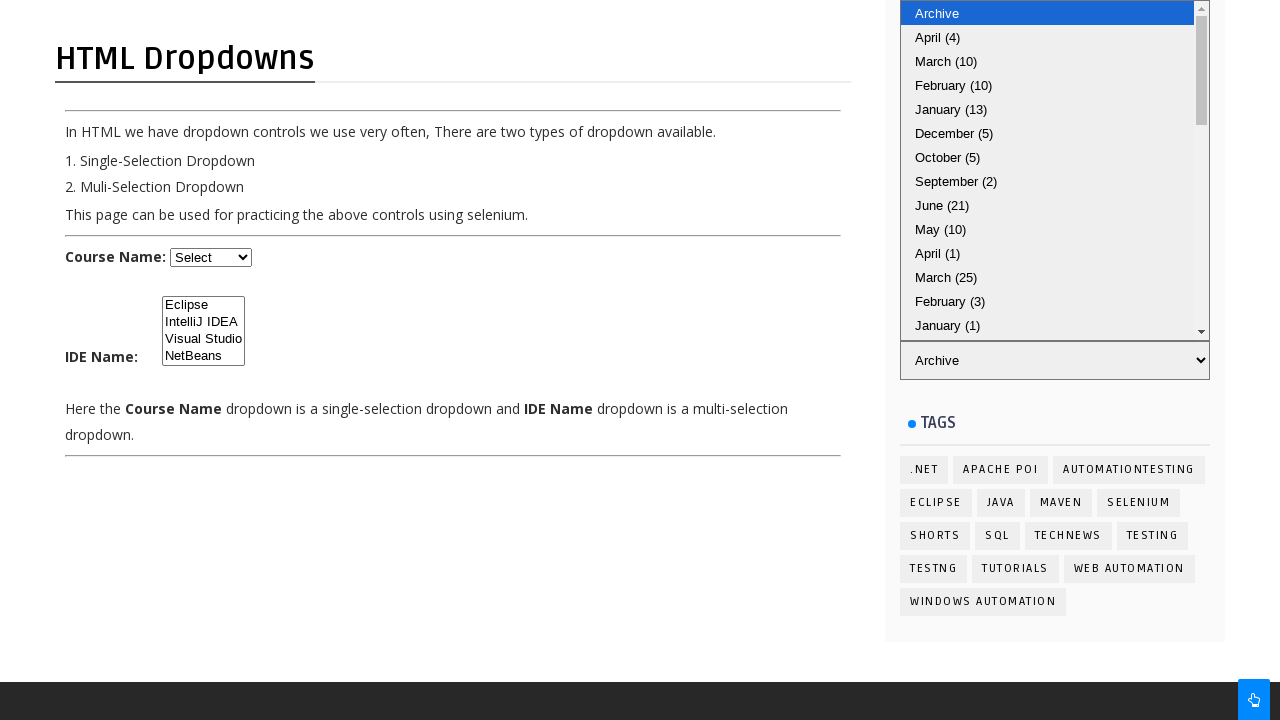